Tests visibility of category sections on the Hubtel blog, verifying that category headings and their descriptions are displayed for Press Releases, News, Customer Stories, Product Updates, Guides, and Inside Hubtel.

Starting URL: https://blog.hubtel.com/

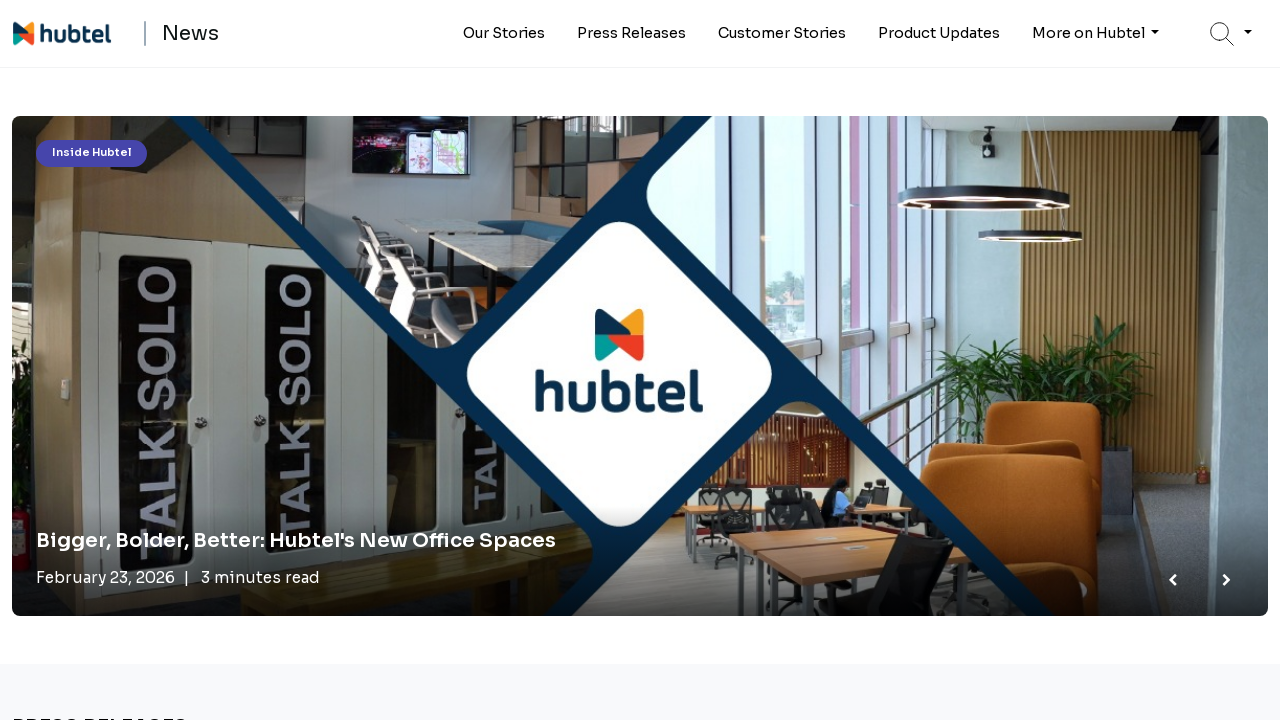

Navigated to Hubtel blog homepage
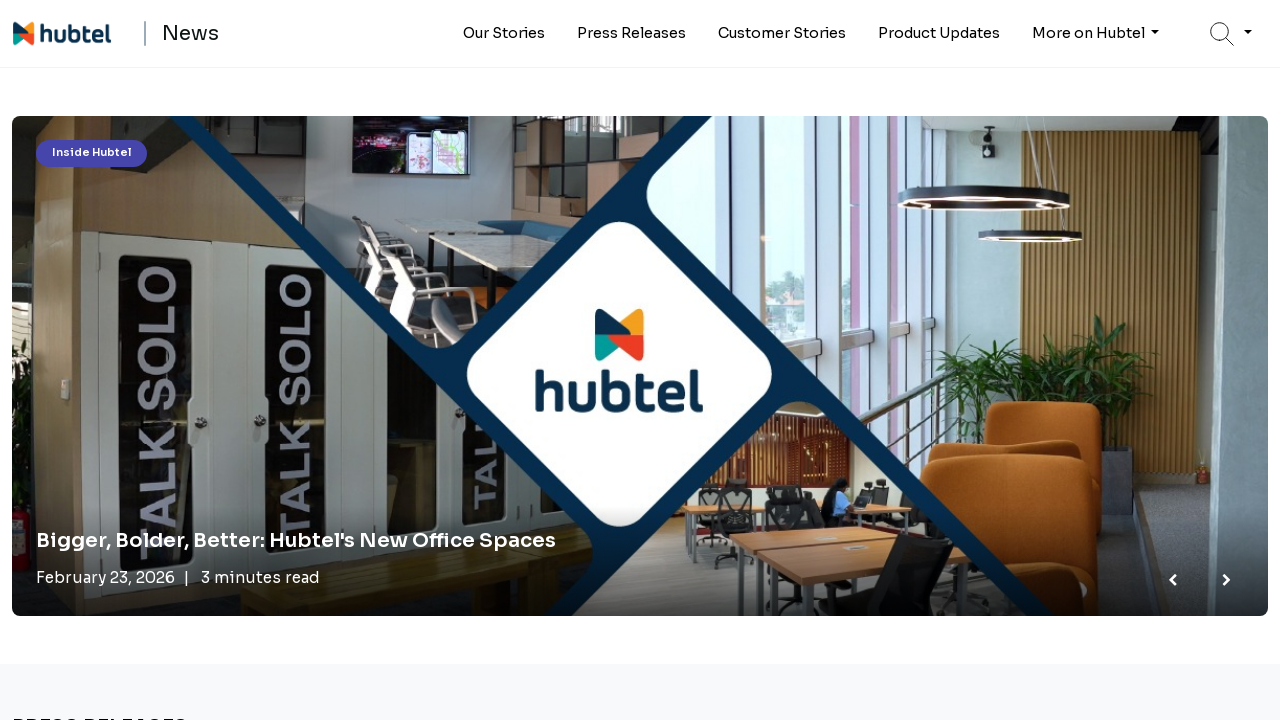

Verified 'Press Releases' heading is visible
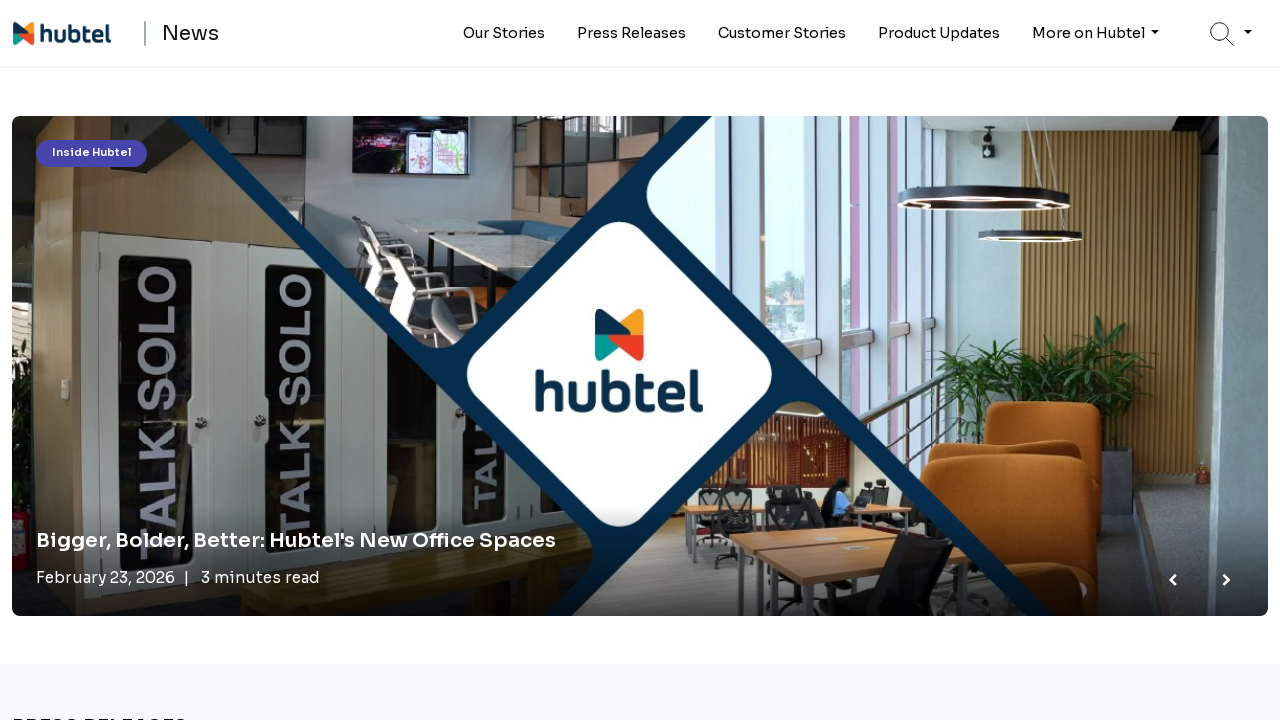

Verified description for 'Press Releases' category is visible
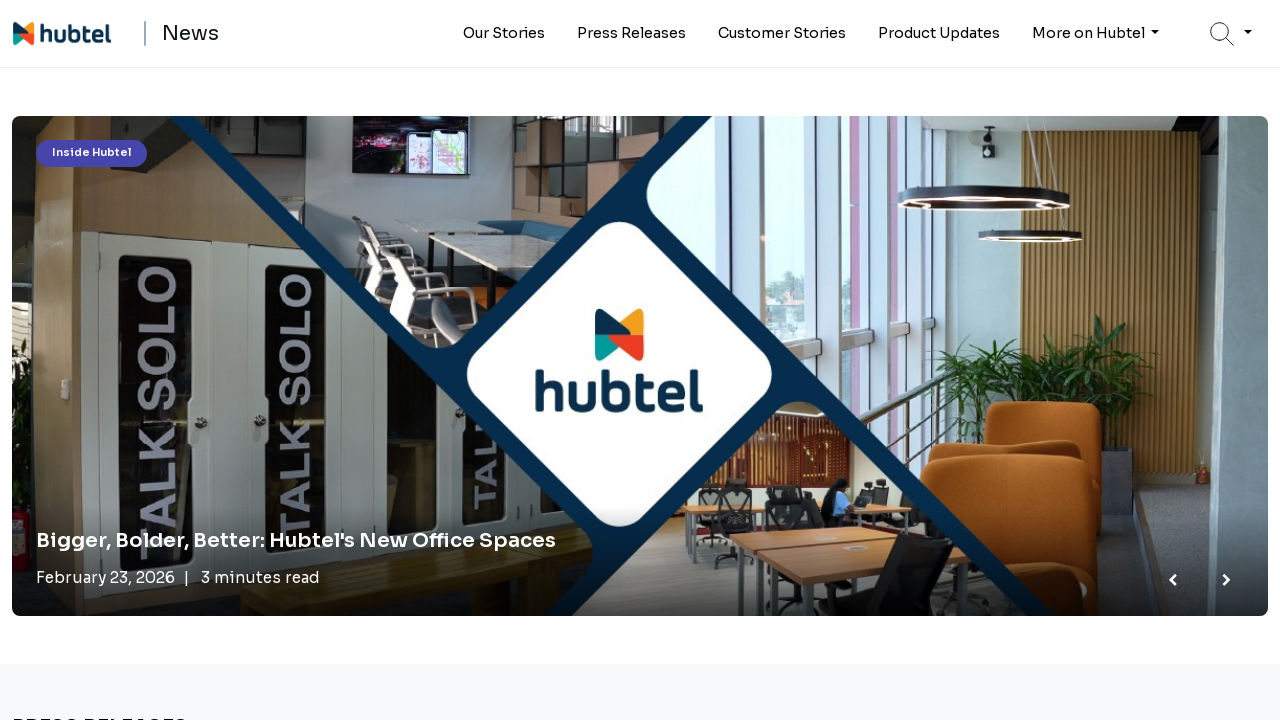

Verified 'News' heading is visible
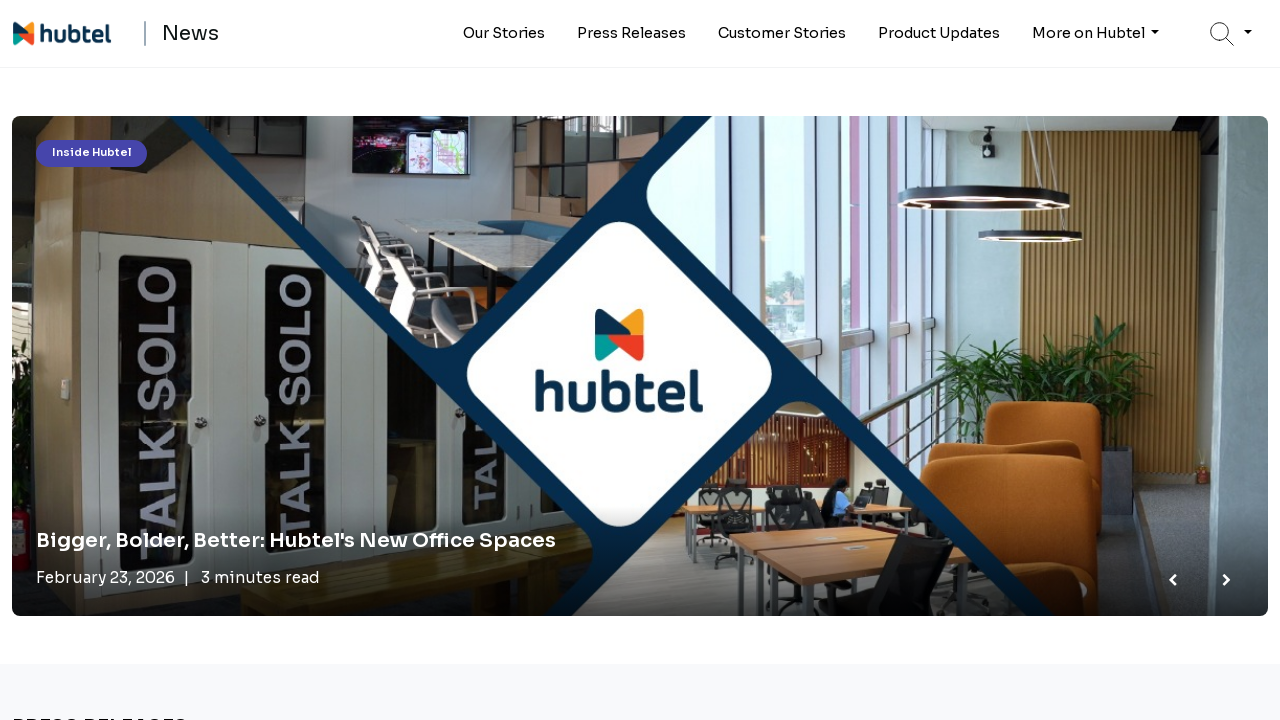

Verified description for 'News' category is visible
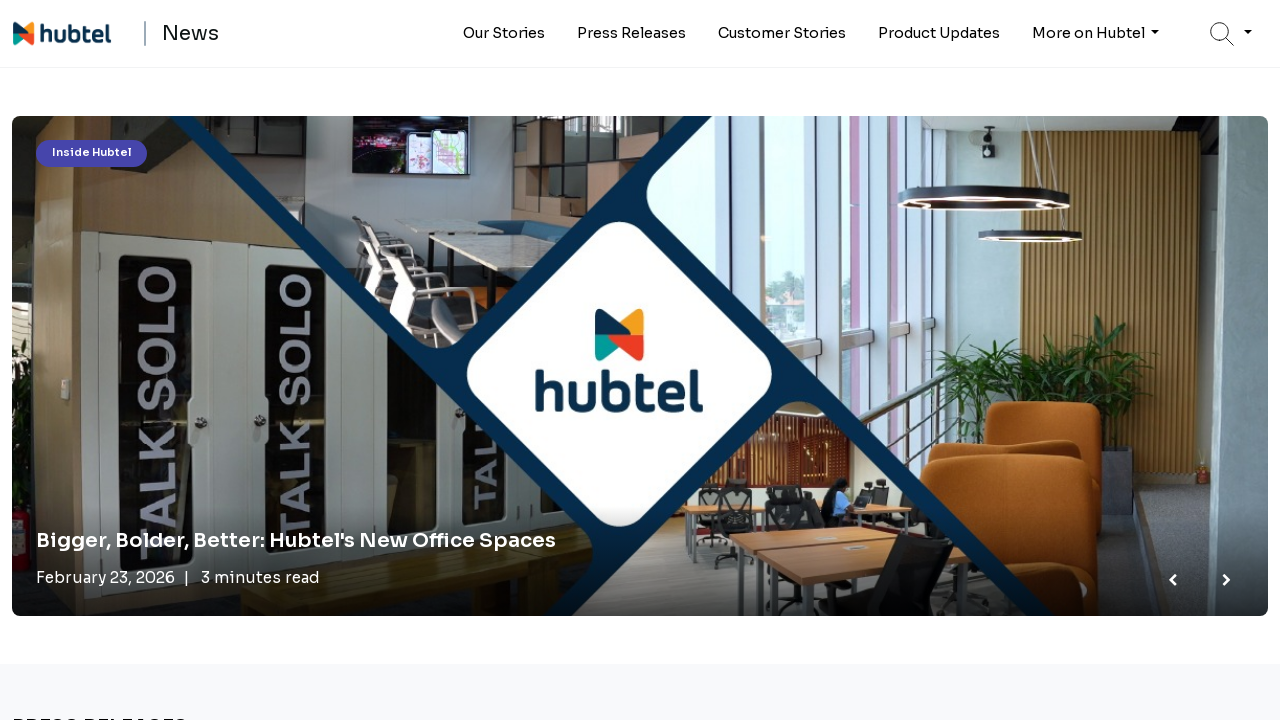

Verified 'Customer Stories' heading is visible
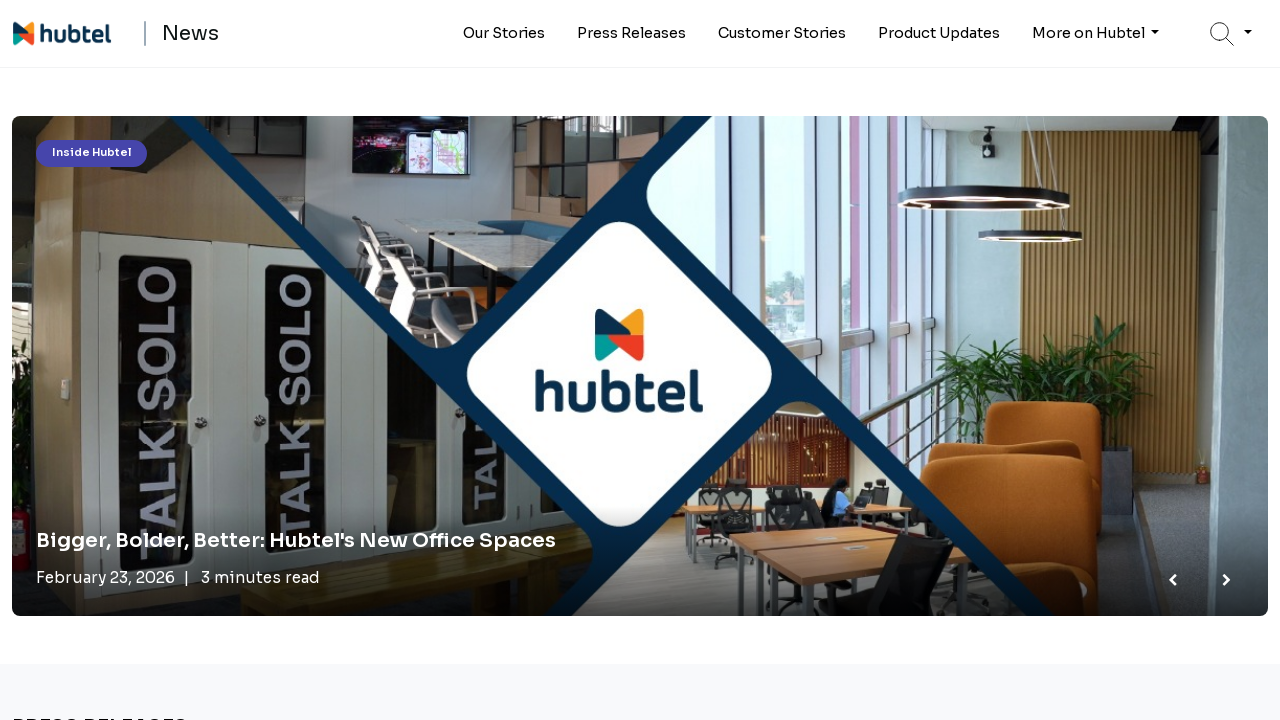

Verified description for 'Customer Stories' category is visible
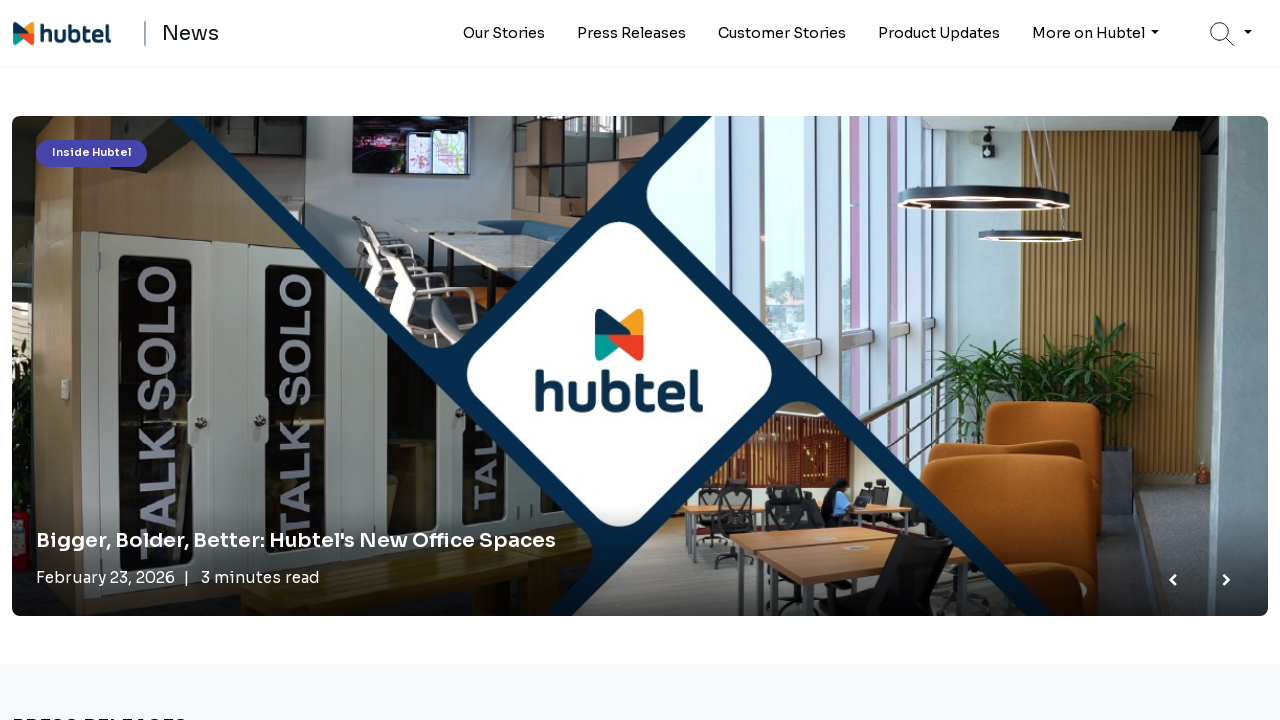

Verified 'Product Updates' heading is visible
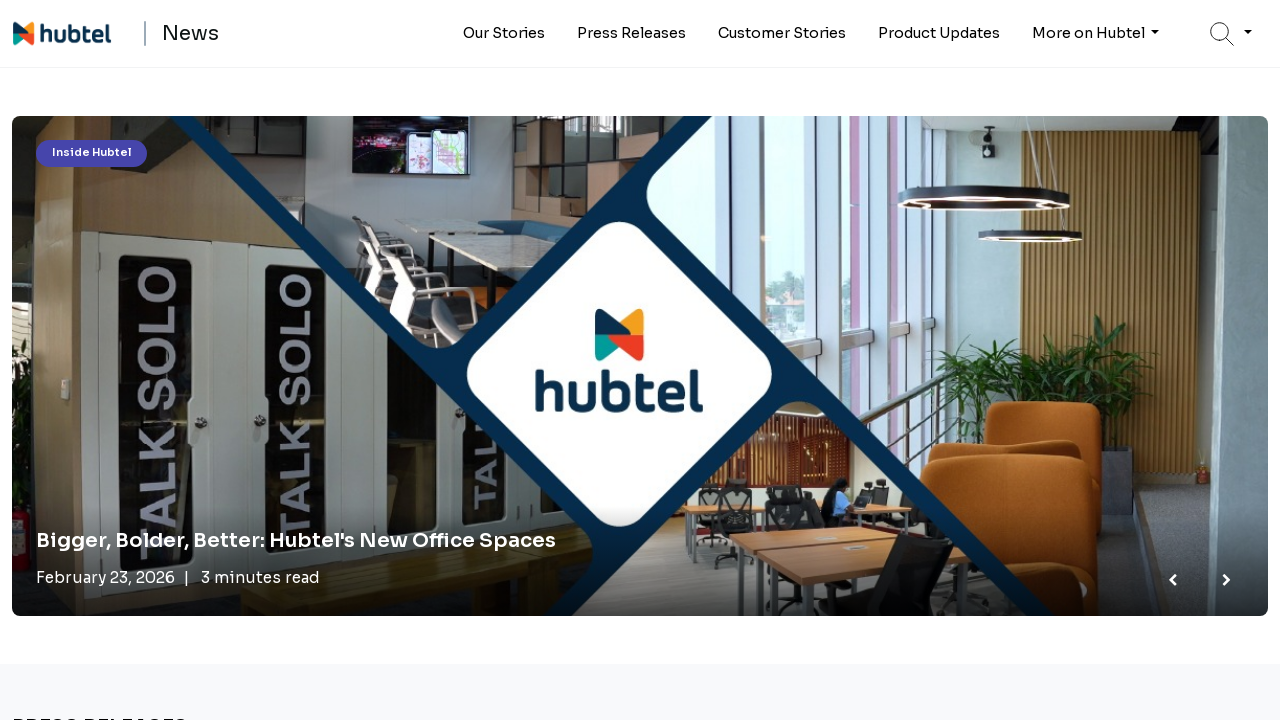

Verified description for 'Product Updates' category is visible
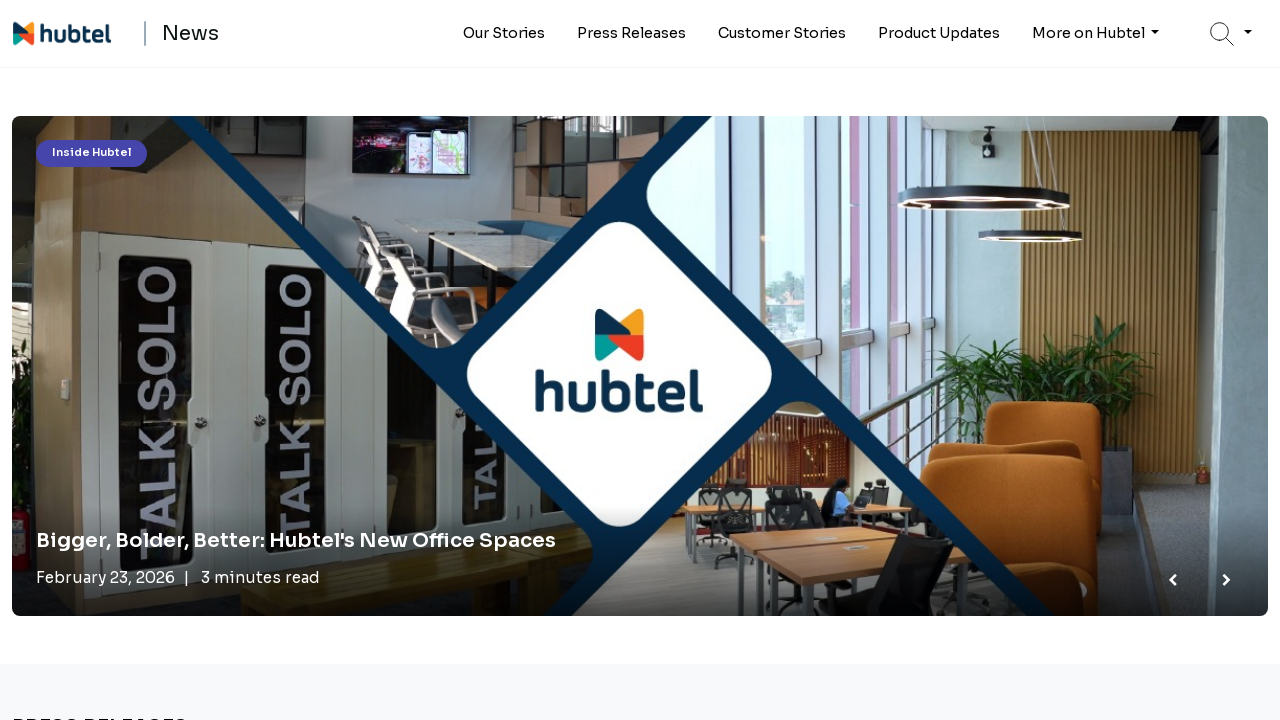

Verified 'Guides' heading is visible
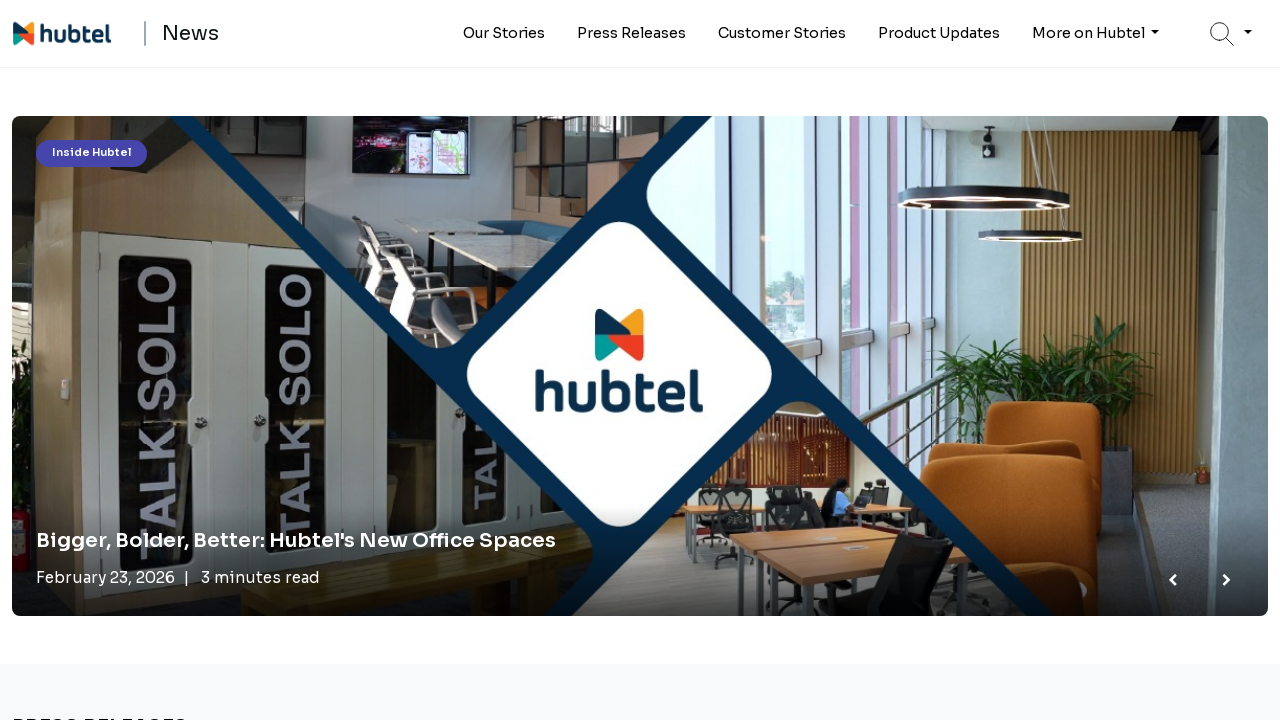

Verified description for 'Guides' category is visible
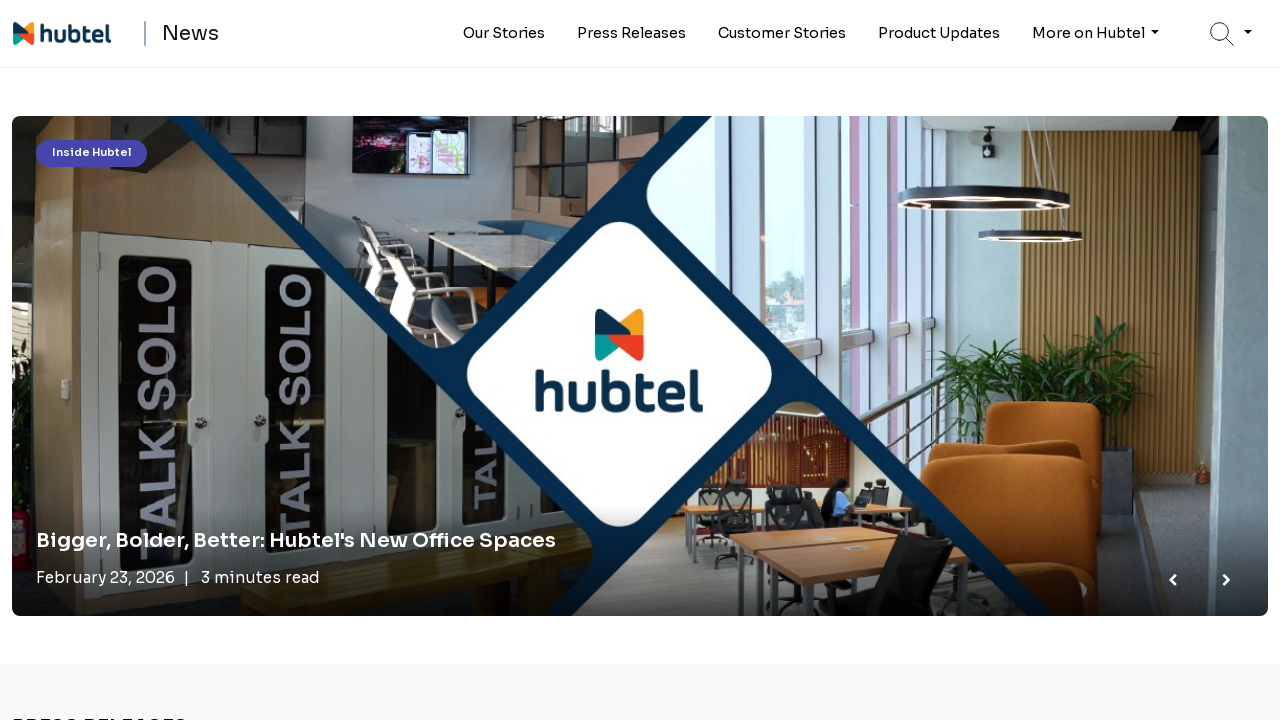

Verified 'Inside Hubtel' heading is visible
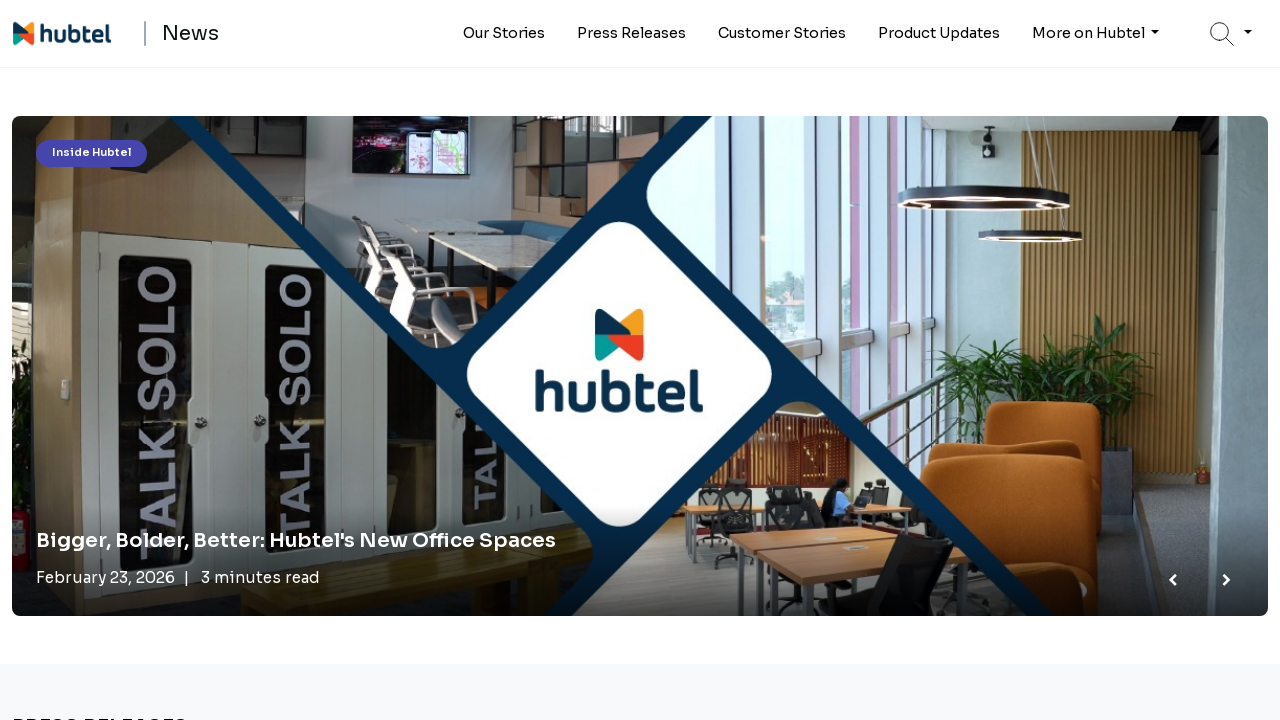

Verified description for 'Inside Hubtel' category is visible
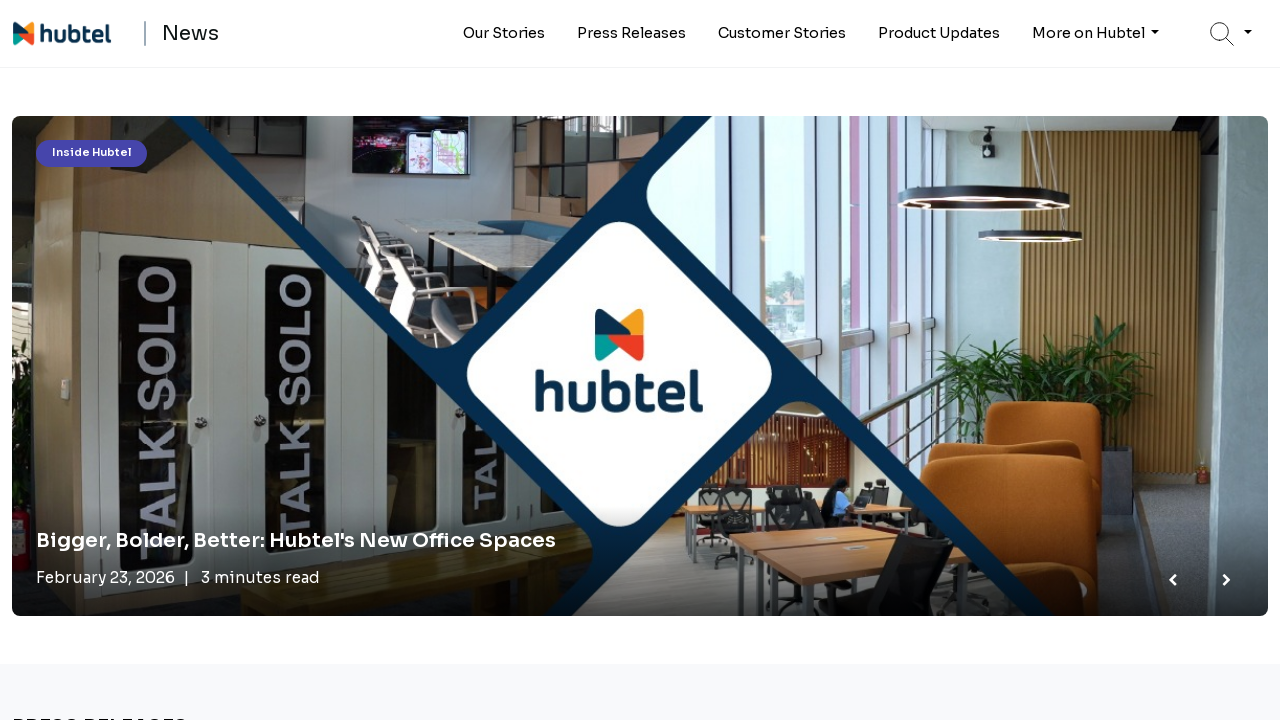

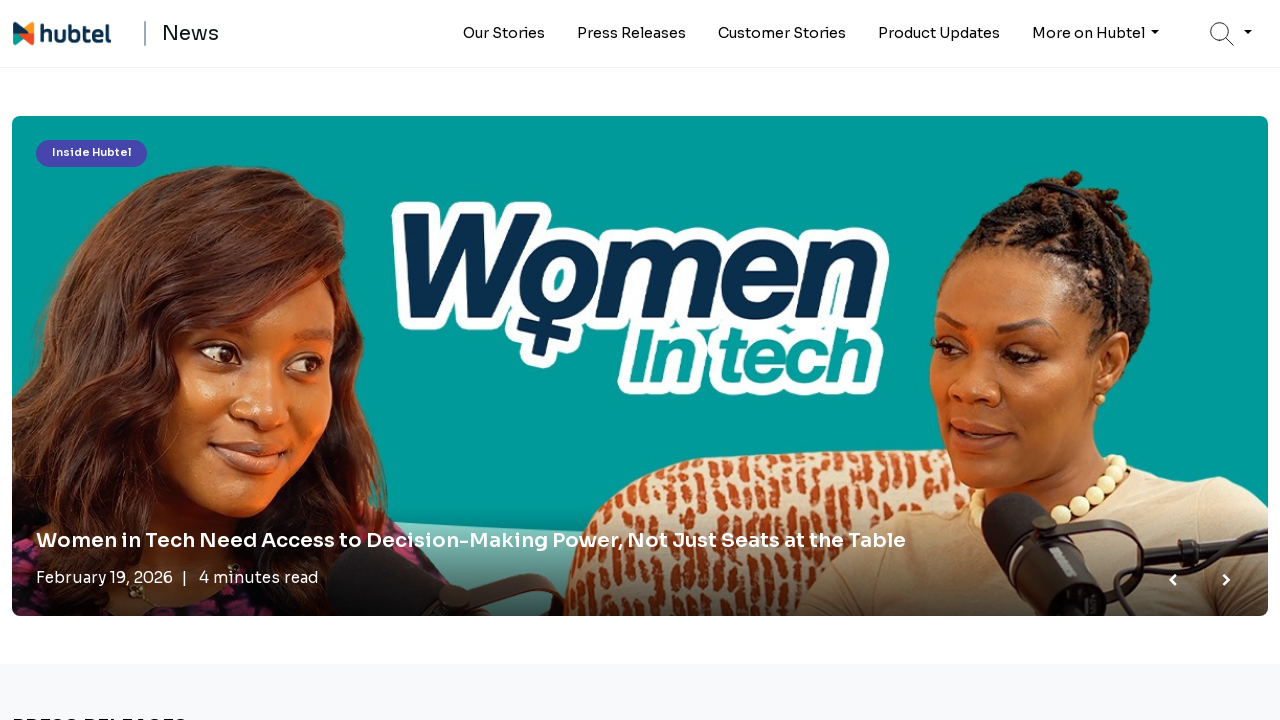